Tests navigation to legal agreements page by clicking terms and conditions link in footer

Starting URL: https://politrip.com/account/sign-up

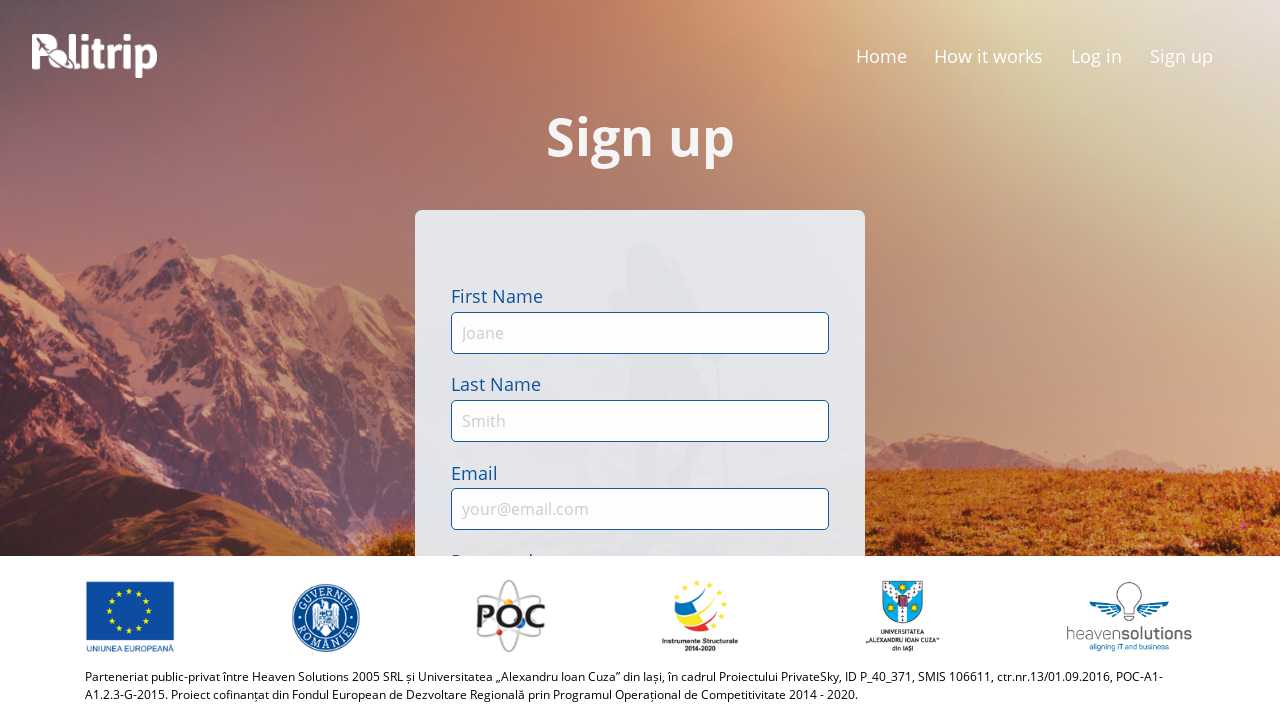

Navigated to sign-up page
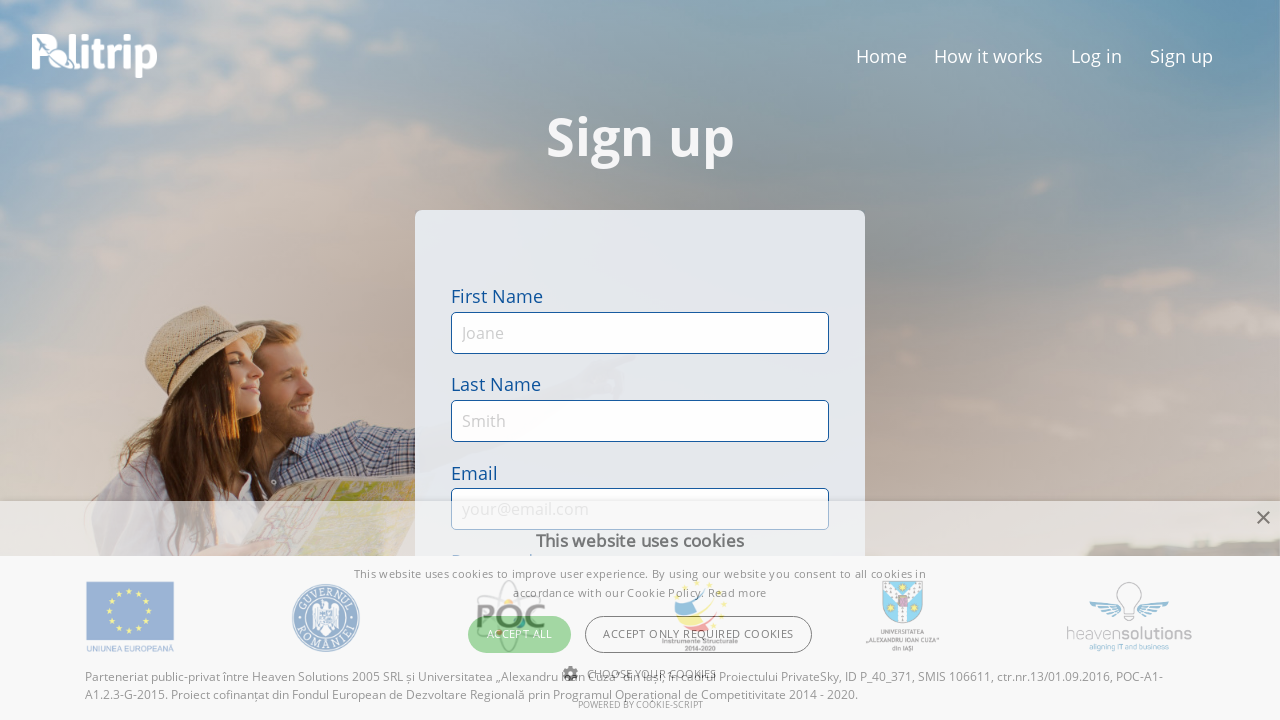

Clicked terms and conditions link in footer at (395, 440) on #qa_footer-terms-and-conditions
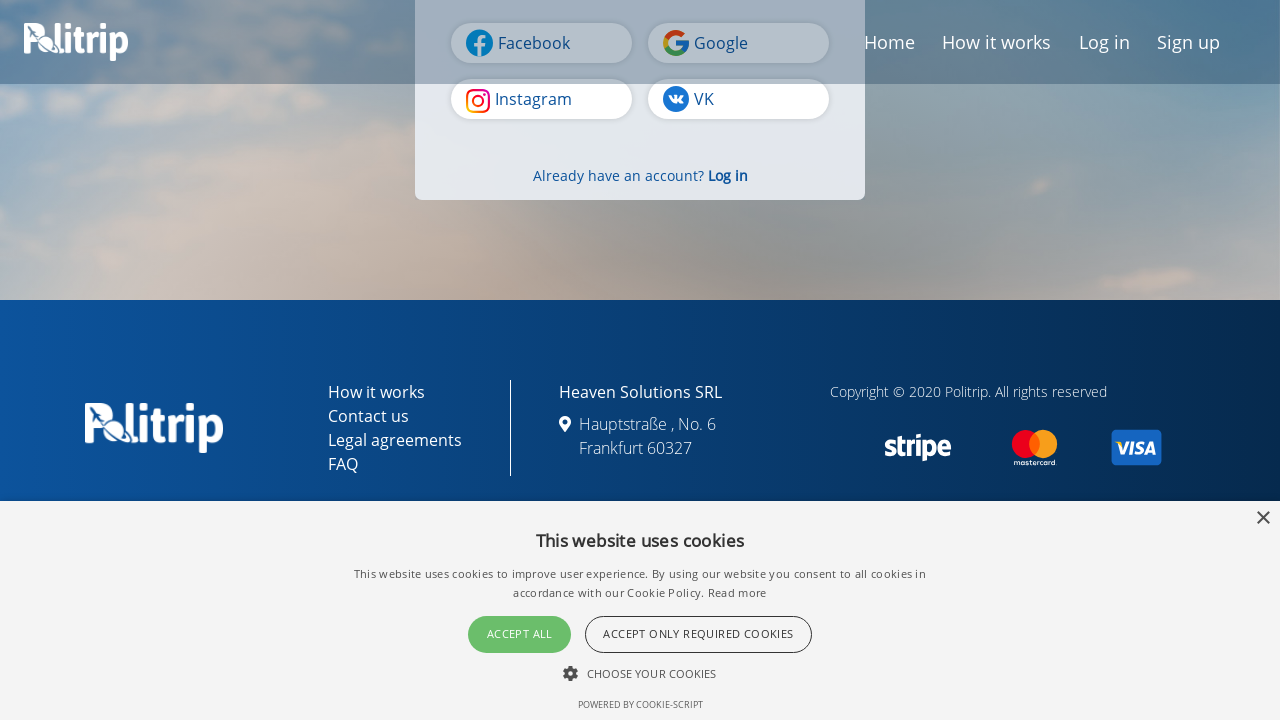

Legal agreements page loaded
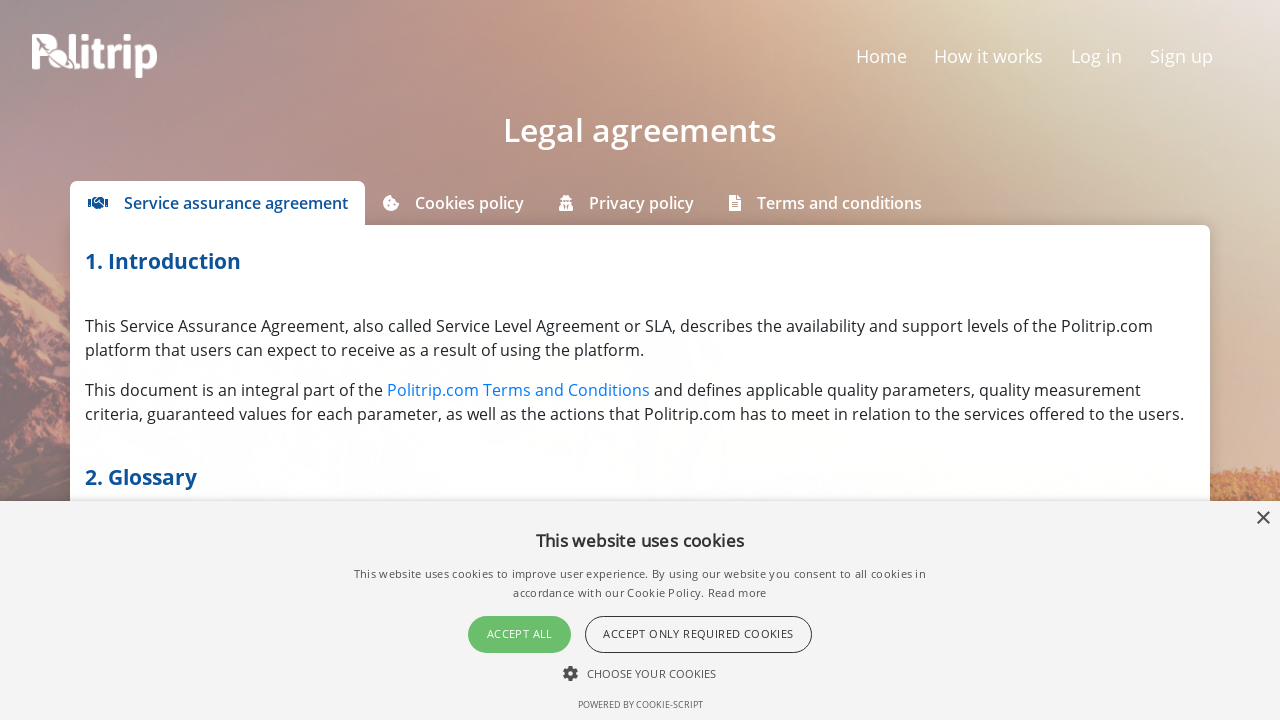

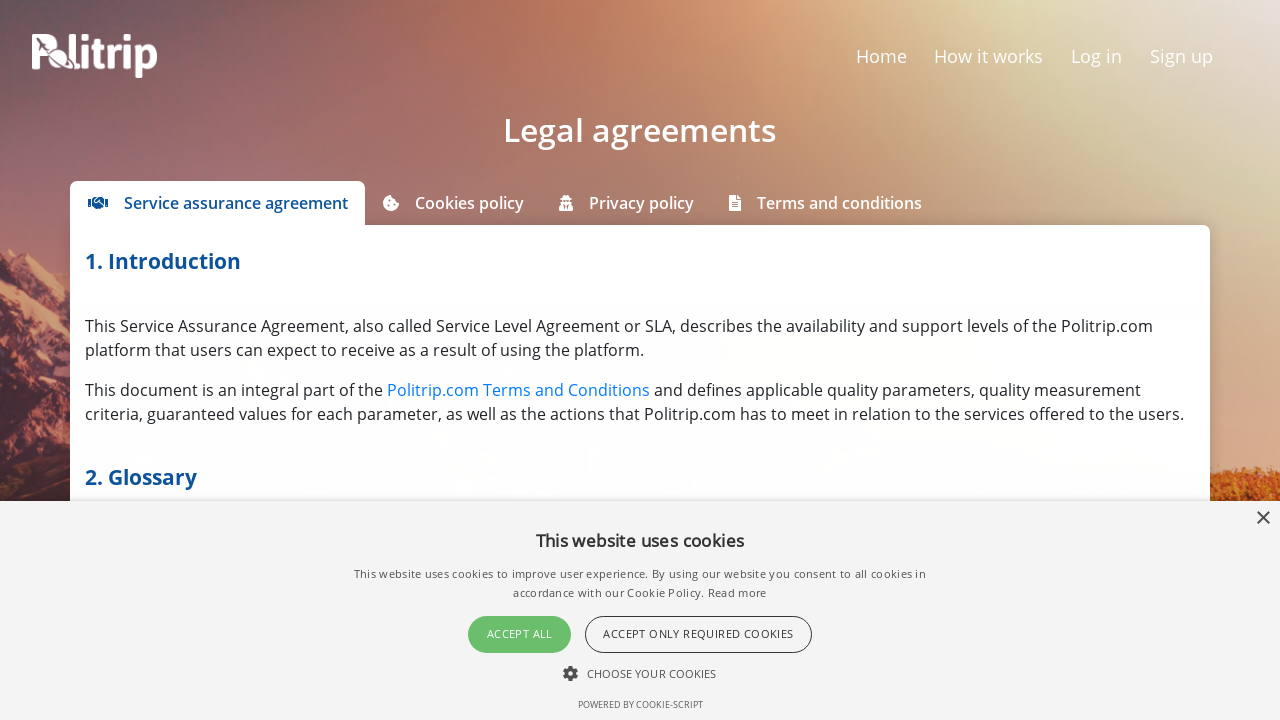